Tests registration form validation when confirm password does not match the original password

Starting URL: https://alada.vn/tai-khoan/dang-ky.html

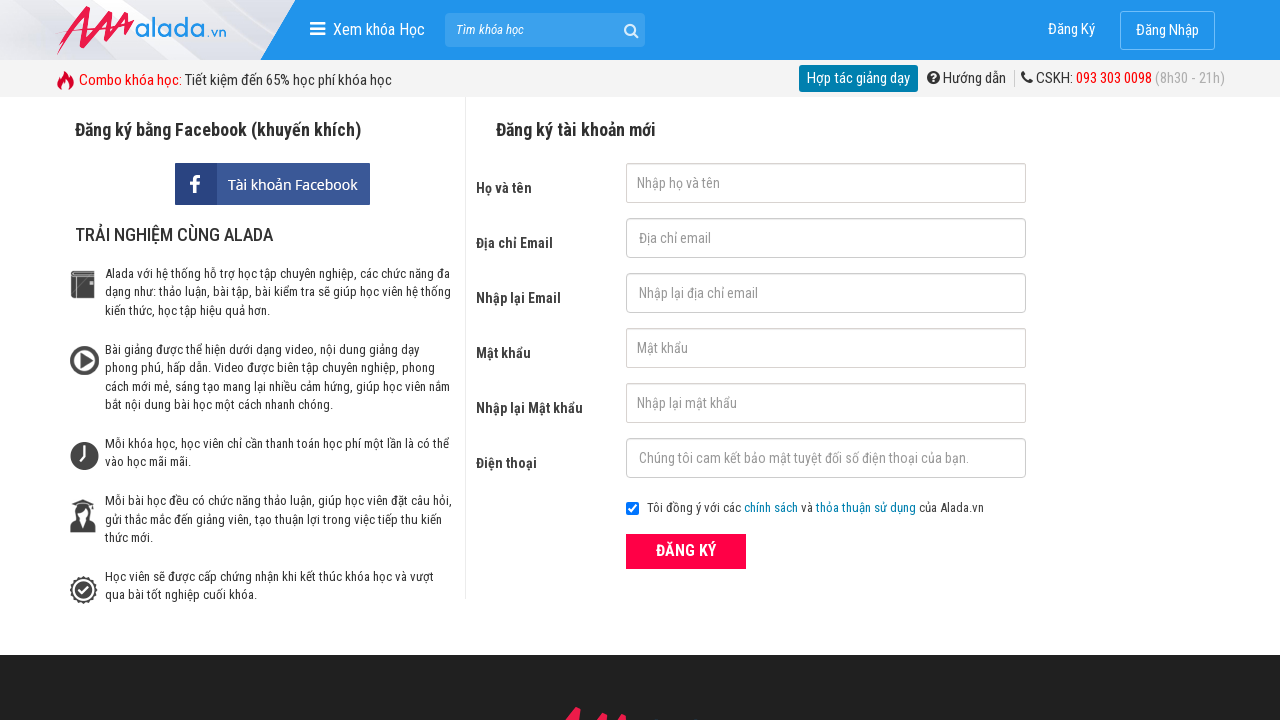

Filled first name field with 'John Wick' on #txtFirstname
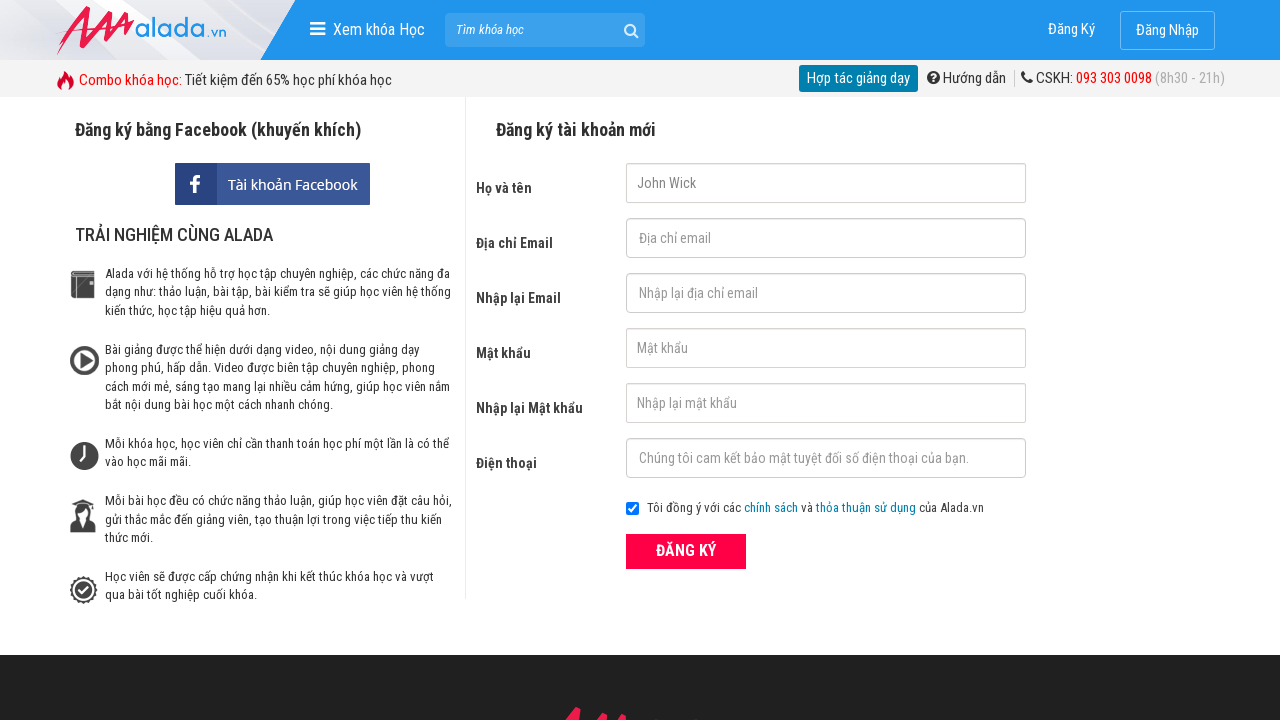

Filled email field with 'johnwick@gmail.com' on #txtEmail
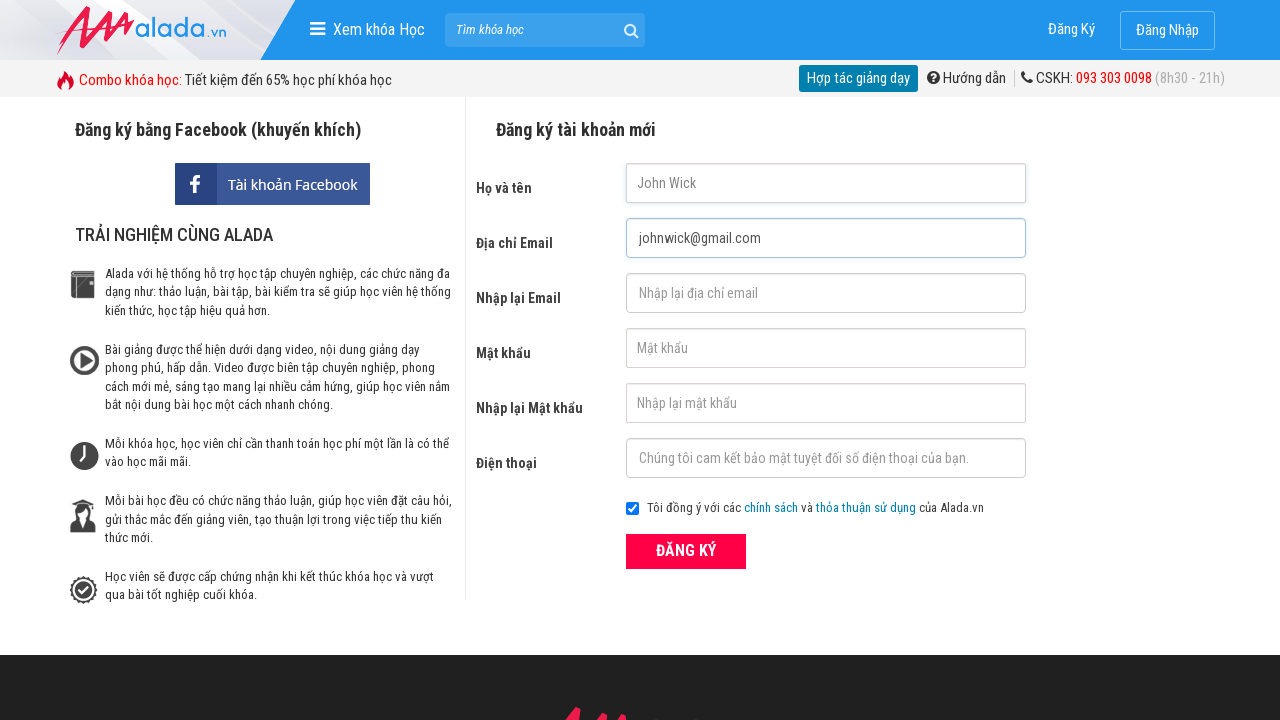

Filled confirm email field with 'johnwick@gmail.com' on #txtCEmail
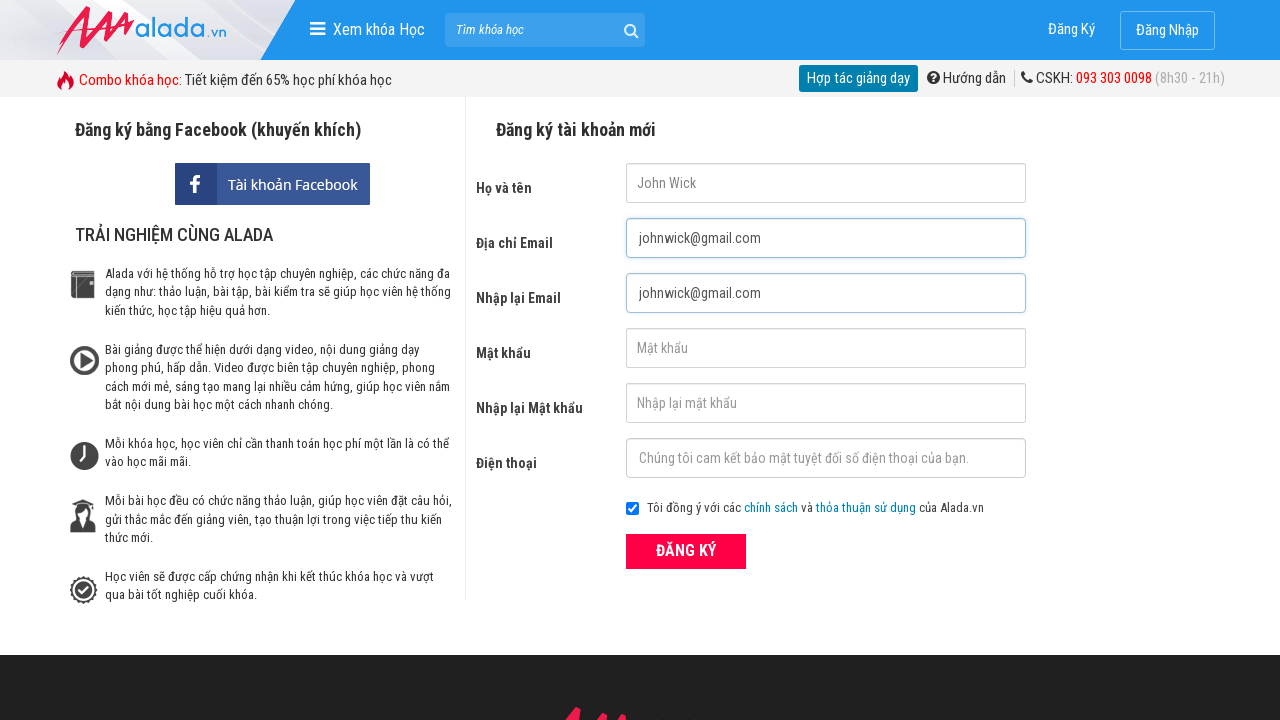

Filled password field with '123456' on #txtPassword
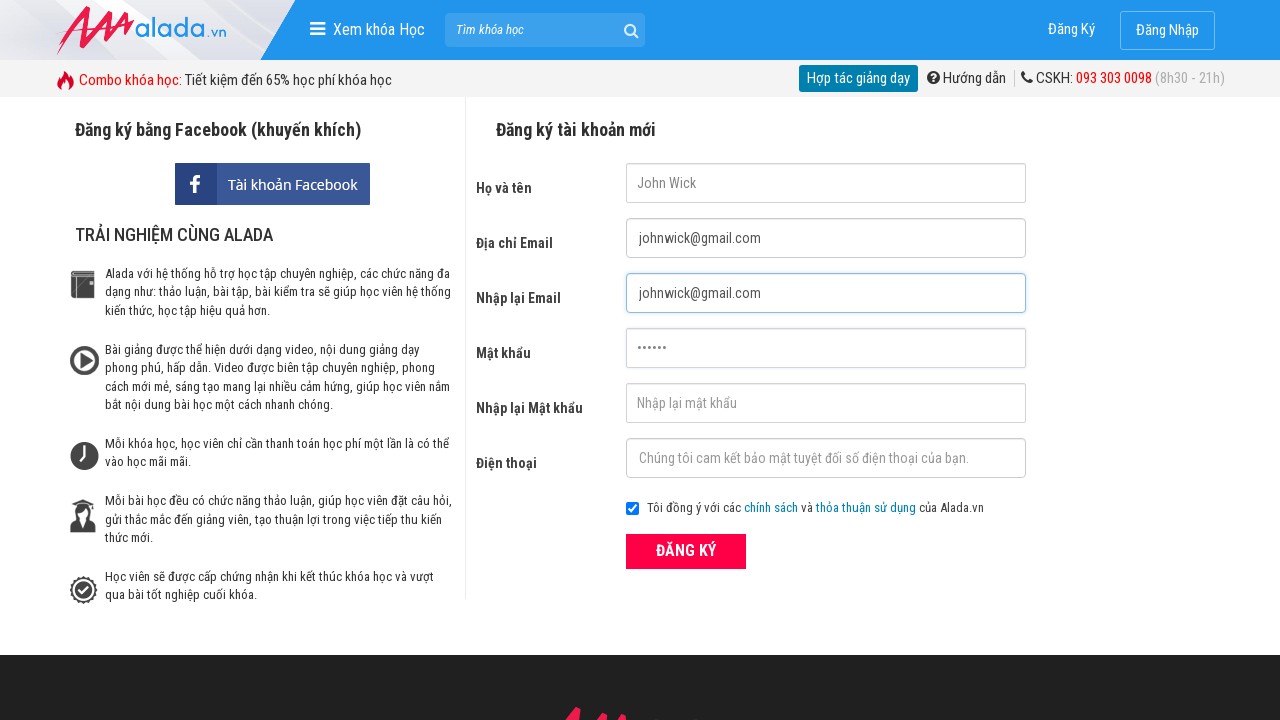

Filled confirm password field with mismatched password '123465' on #txtCPassword
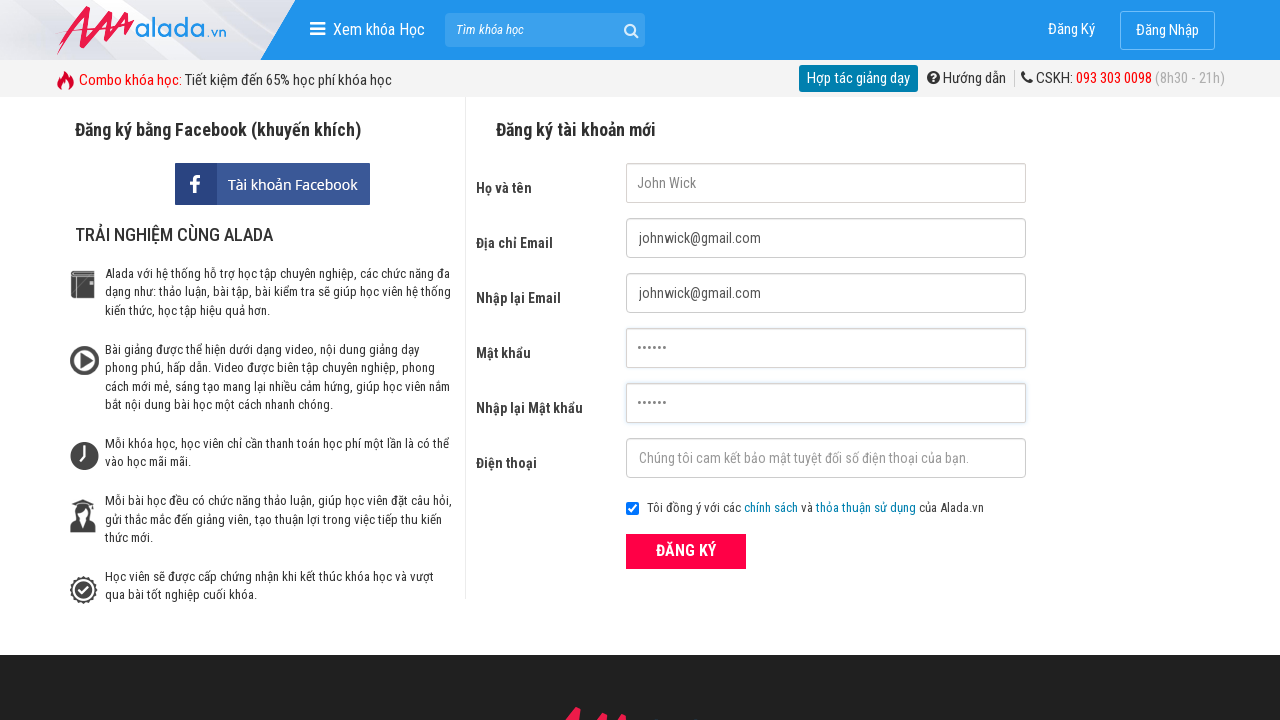

Filled phone field with '0987654321' on #txtPhone
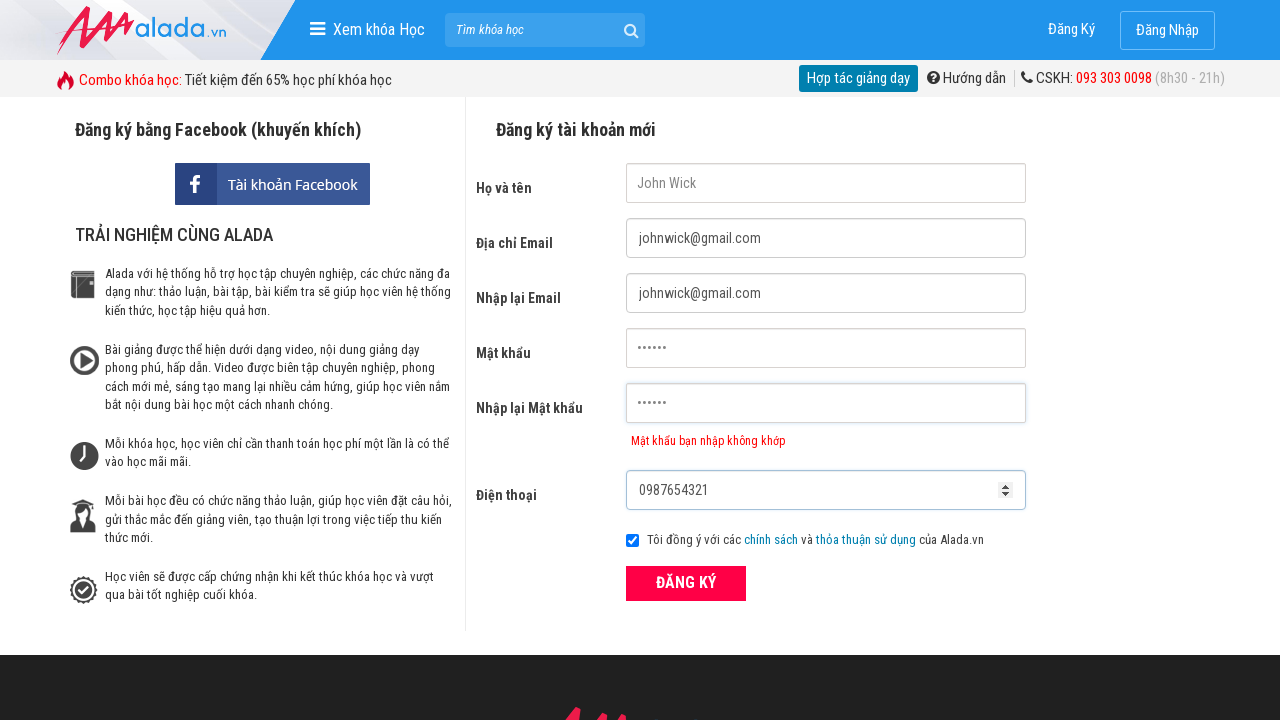

Clicked ĐĂNG KÝ (Register) button at (686, 583) on xpath=//div[@class='form frmRegister']//button[text()='ĐĂNG KÝ']
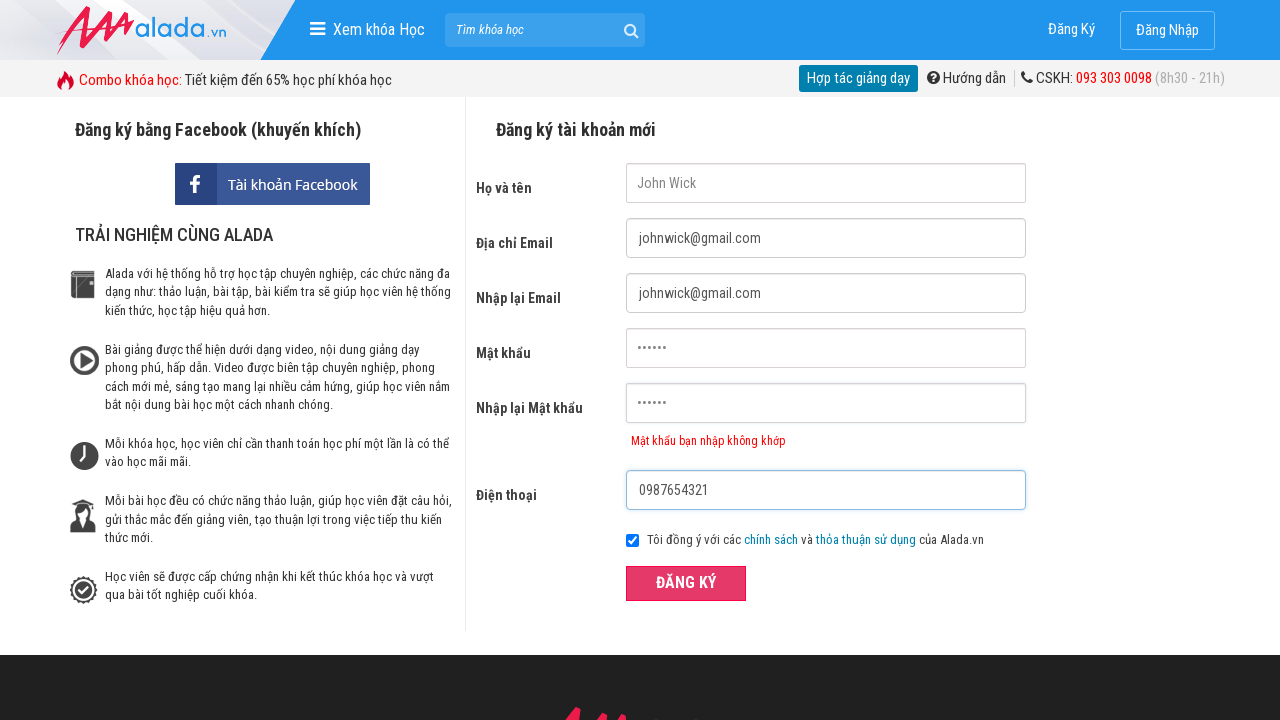

Confirm password error message appeared
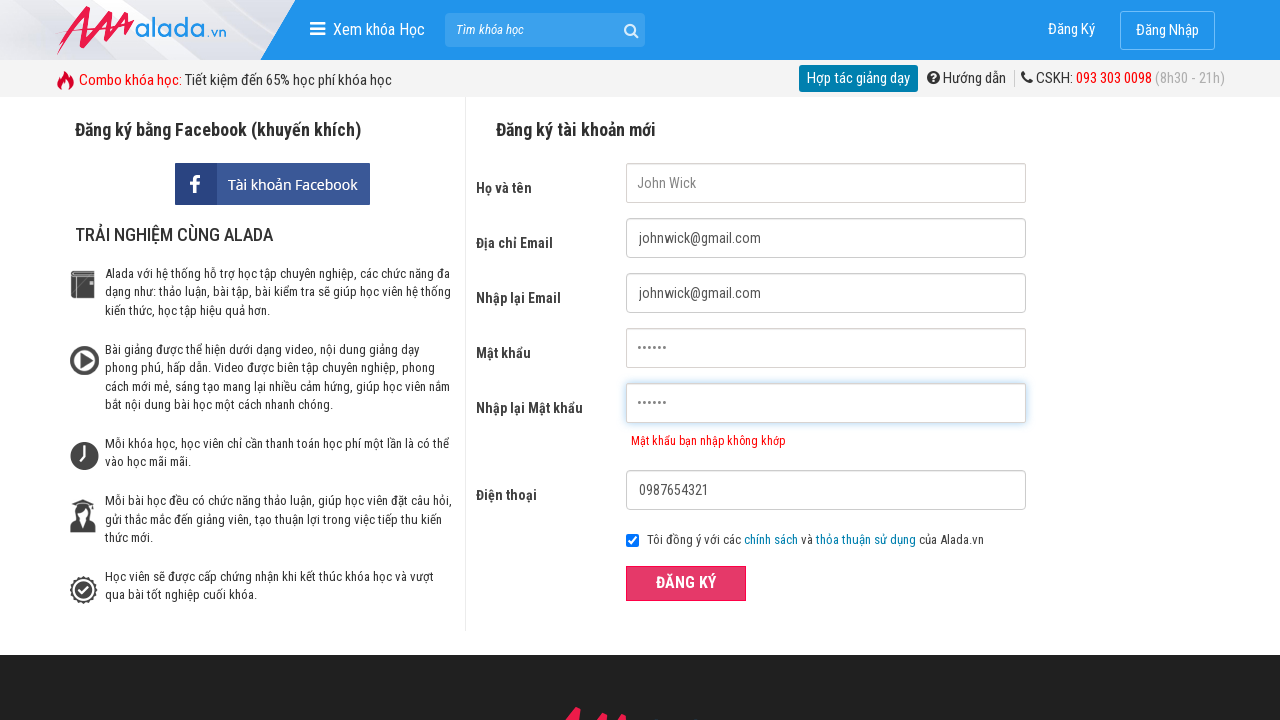

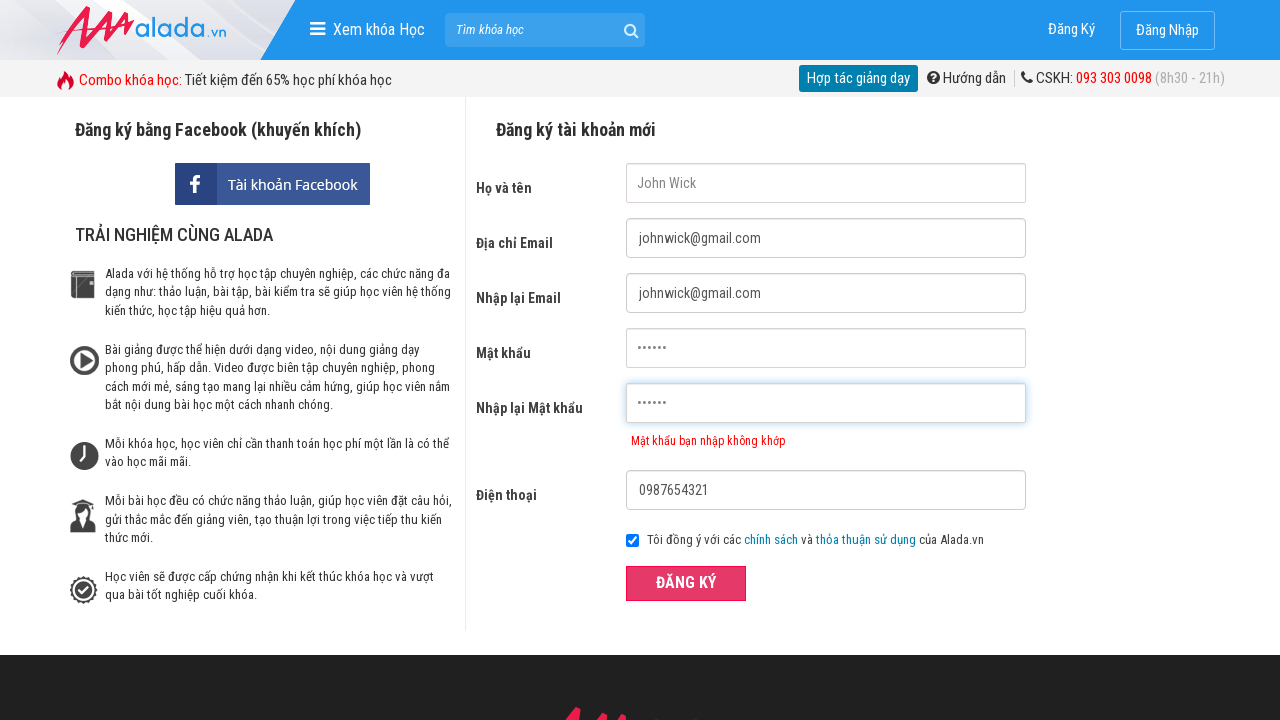